Tests browser window handling functionality by clicking "New Tab" and "New Window" buttons, switching between tabs/windows, and verifying the content on opened pages.

Starting URL: https://demoqa.com/browser-windows

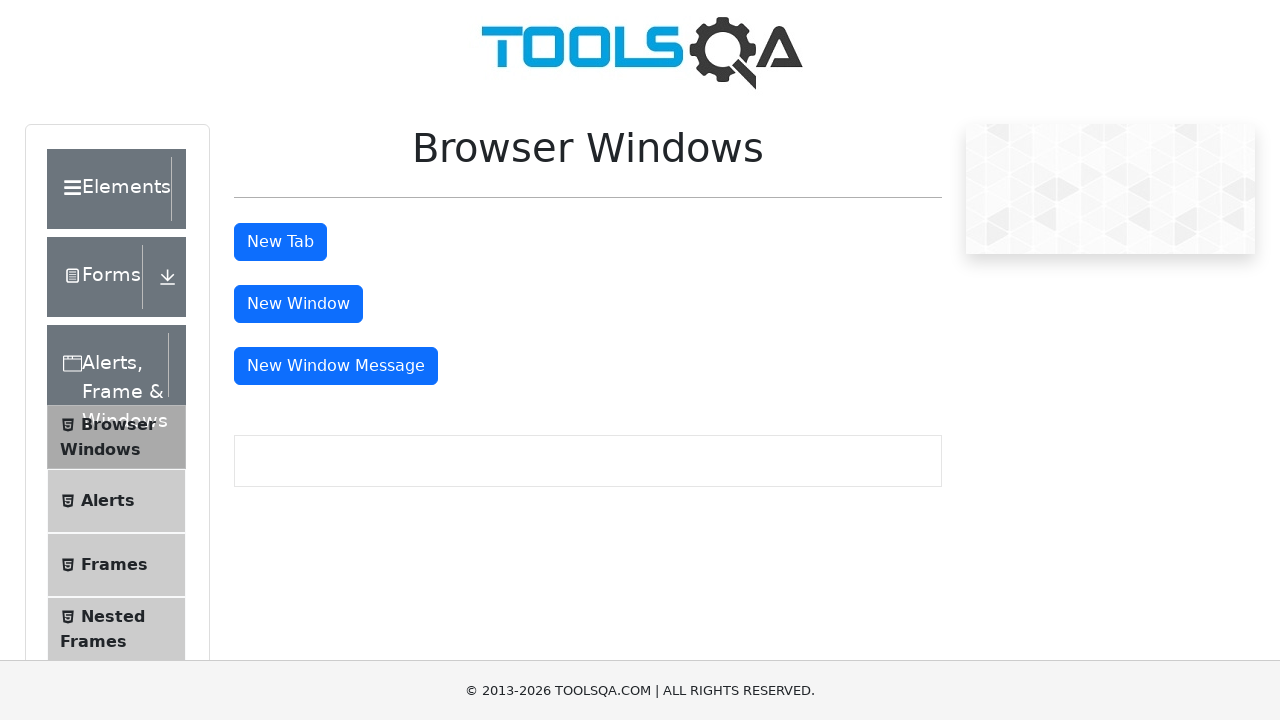

Waited for 'Browser Windows' title to load
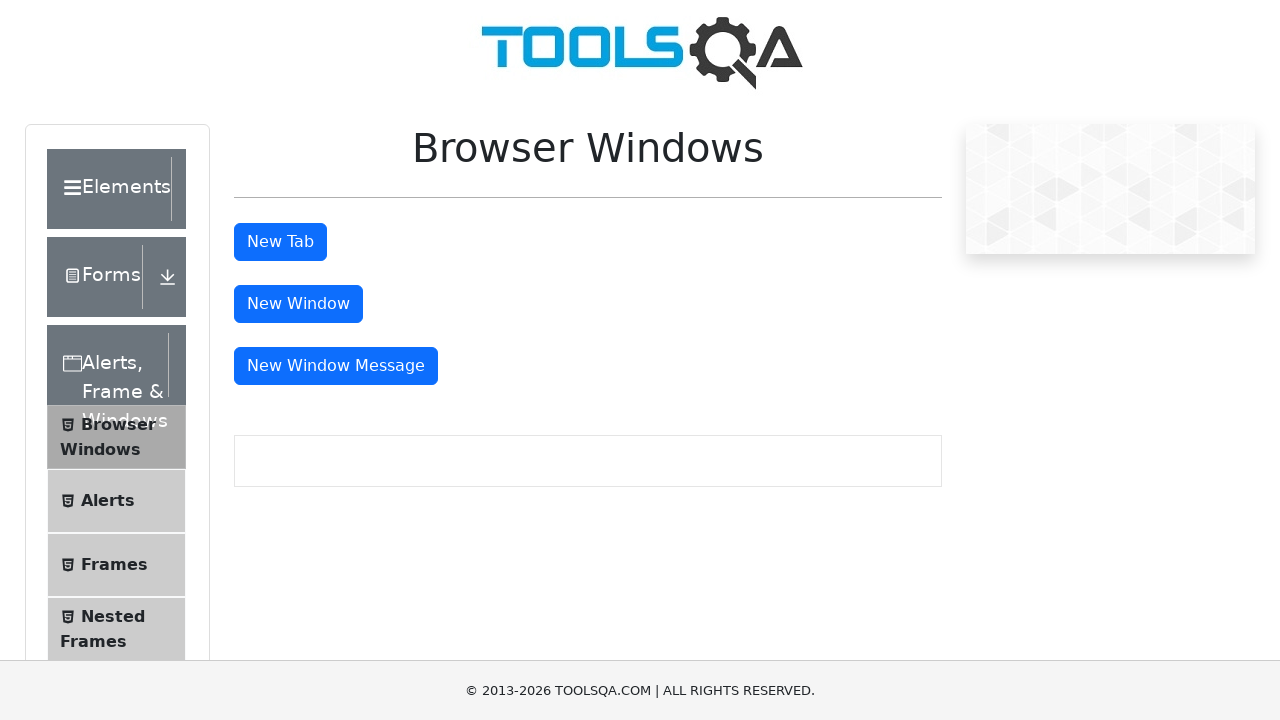

Clicked 'New Tab' button at (280, 242) on #tabButton
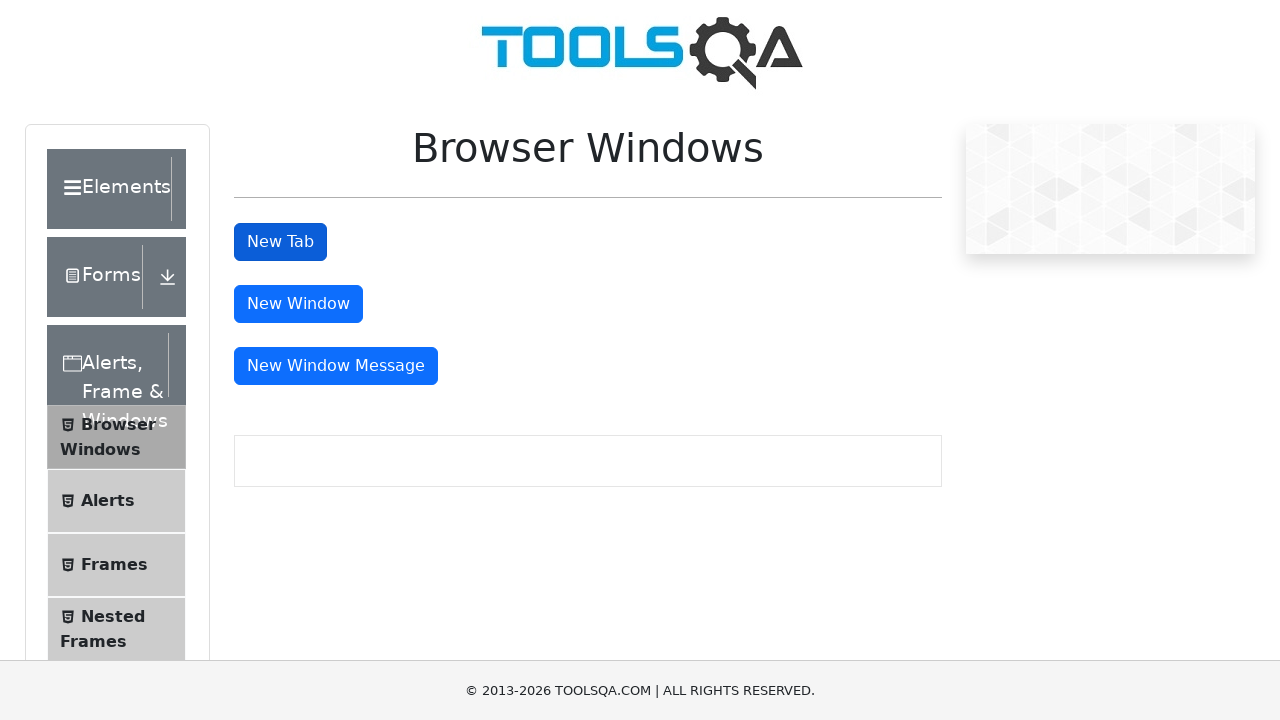

Waited 1 second for new tab to open
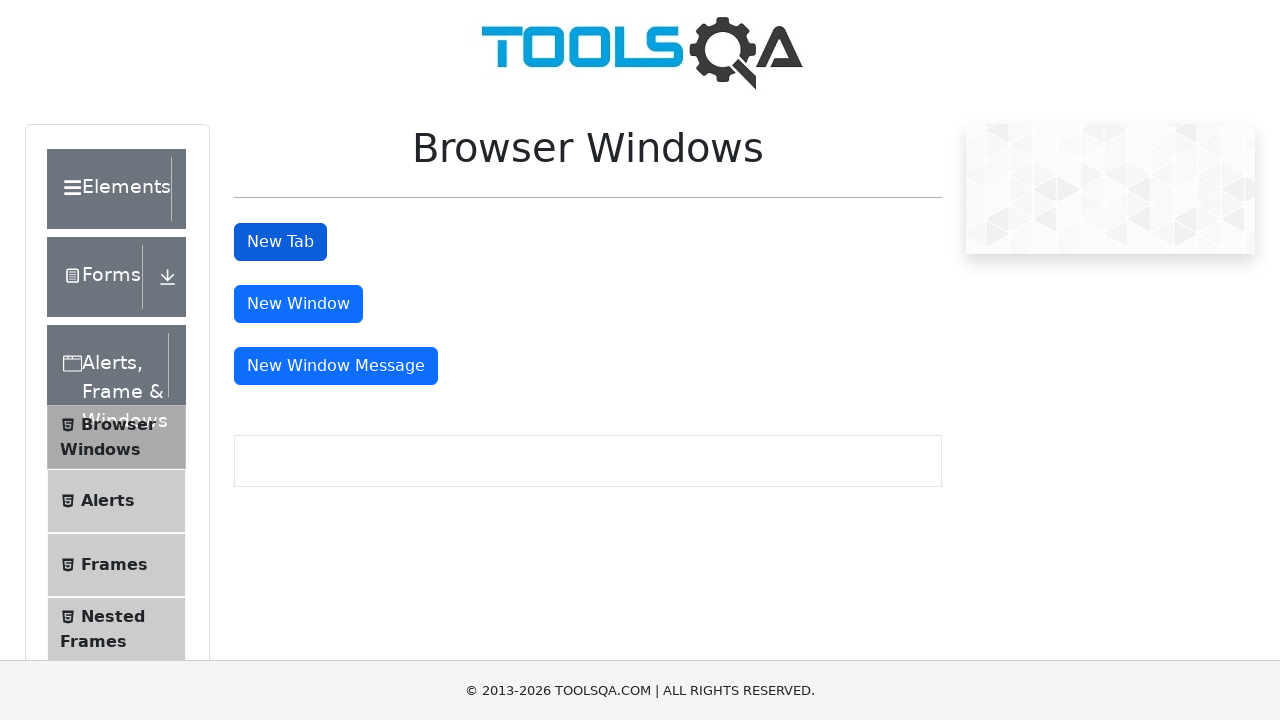

Switched to new tab
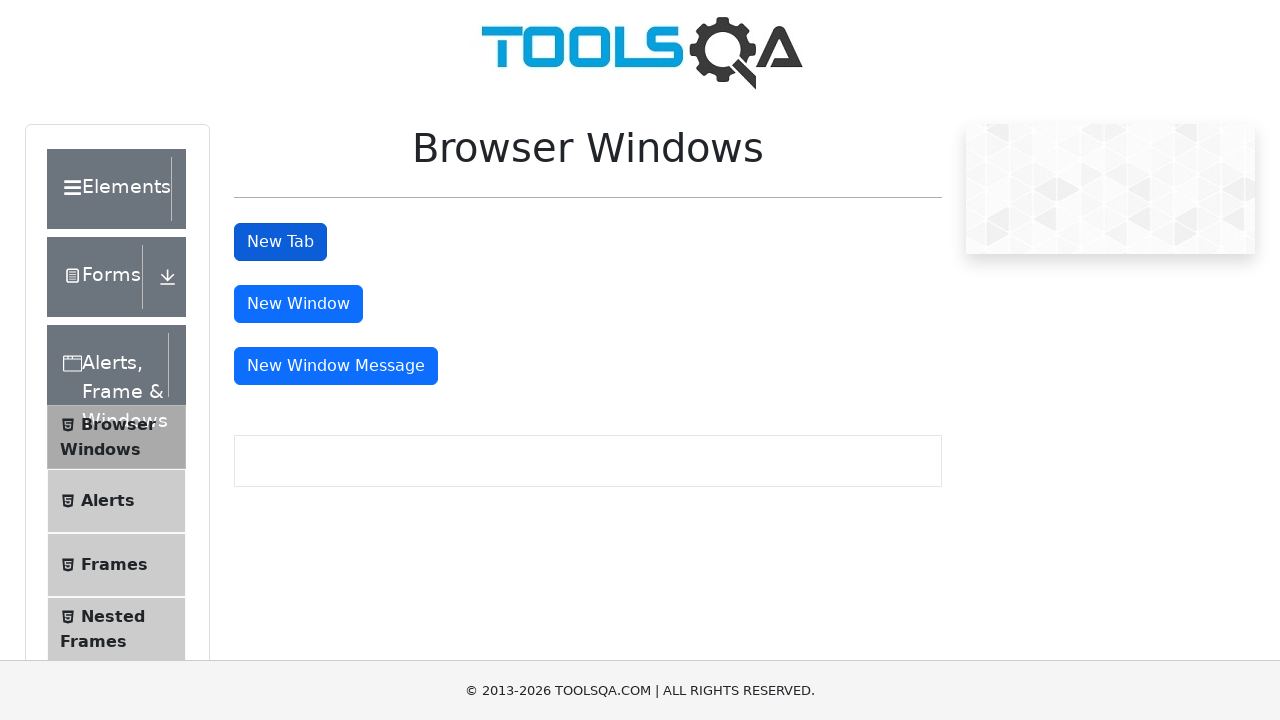

Verified new tab URL is https://demoqa.com/sample
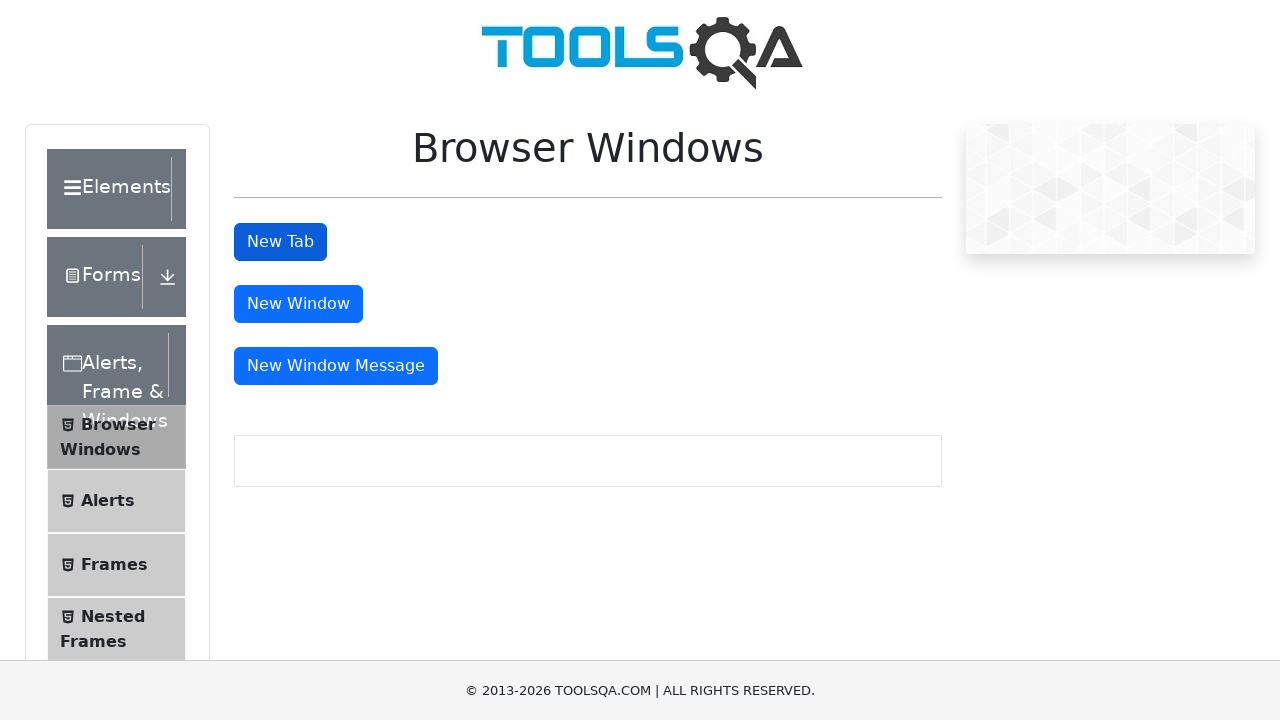

Verified 'This is a sample page' text is displayed on new tab
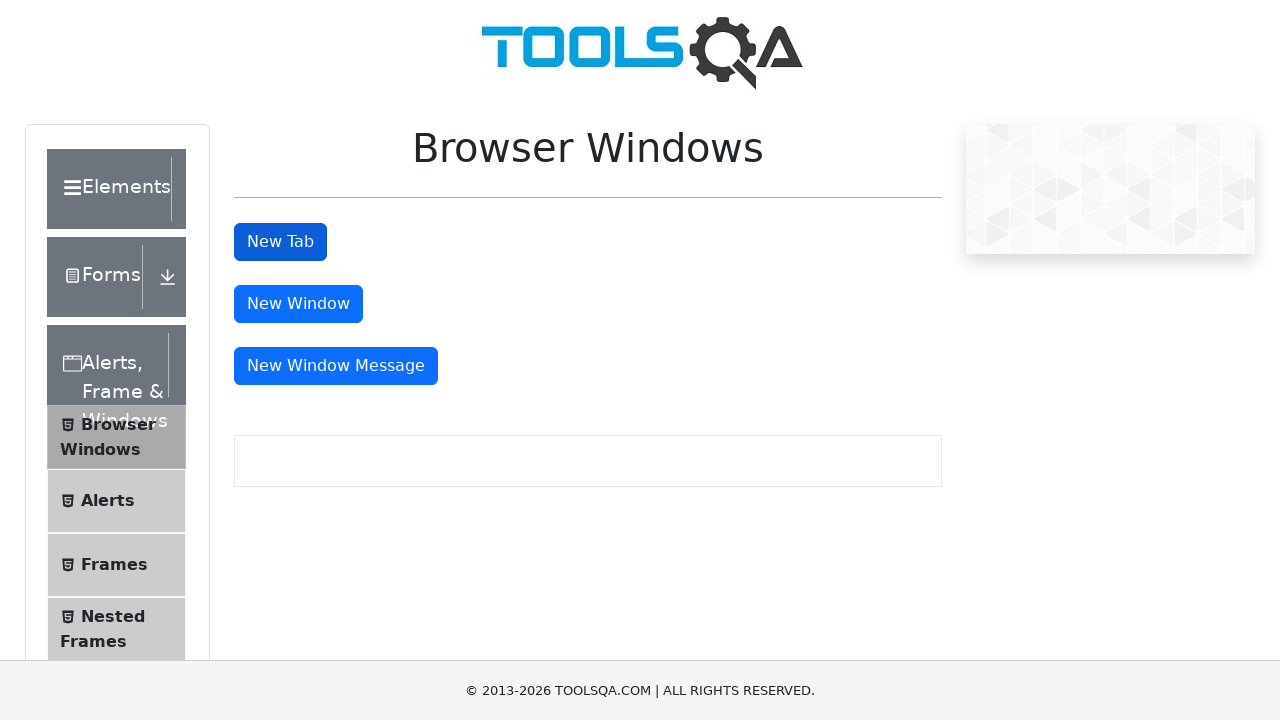

Clicked 'New Window' button on original page at (298, 304) on #windowButton
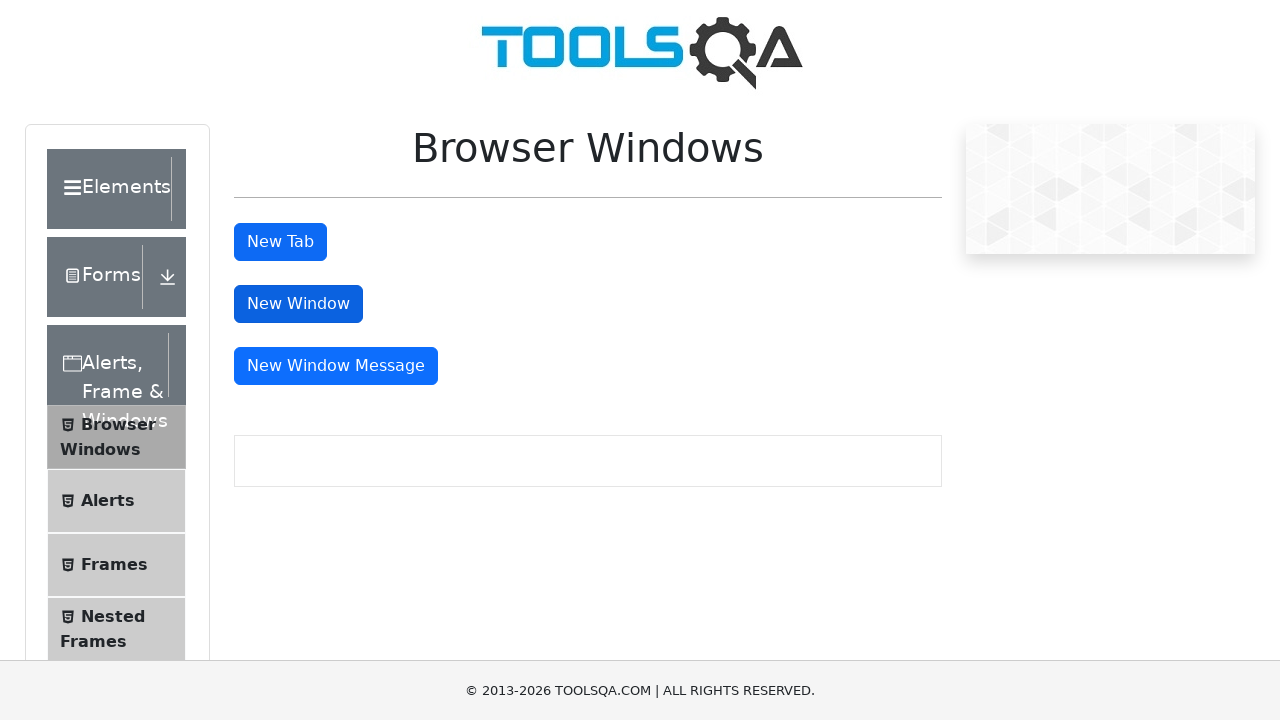

Waited 1 second for new window to open
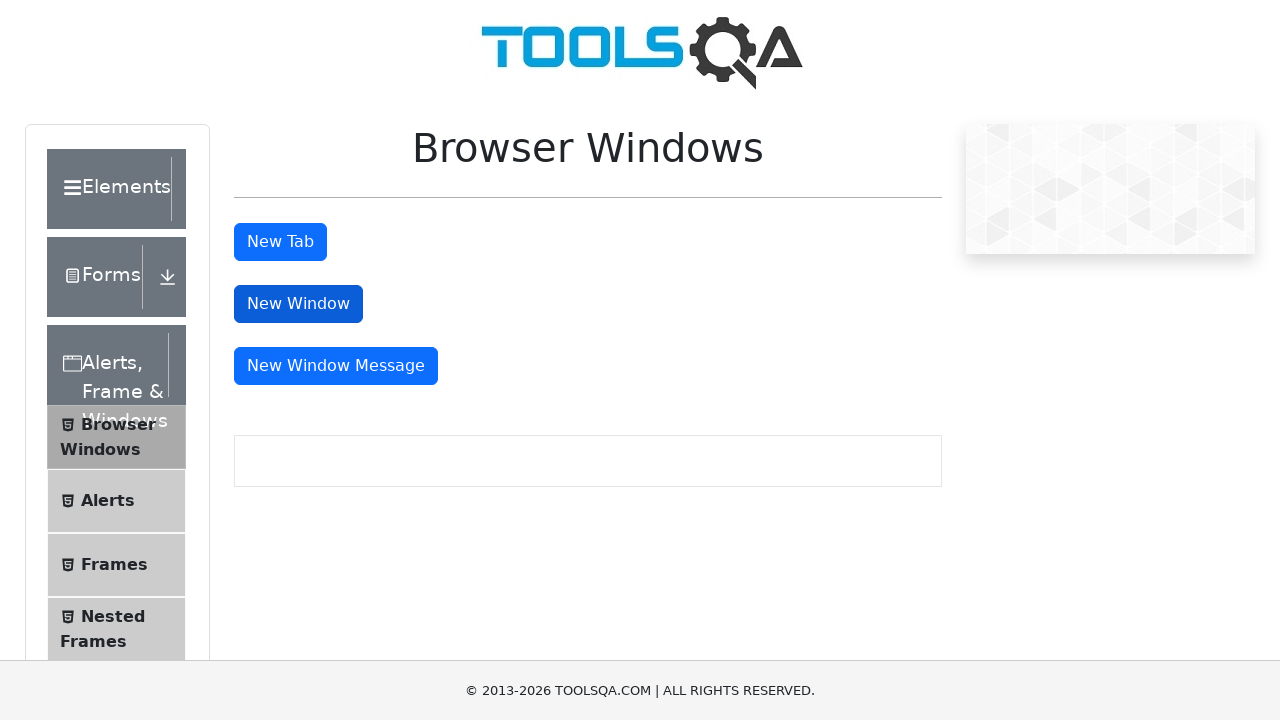

Switched to new window
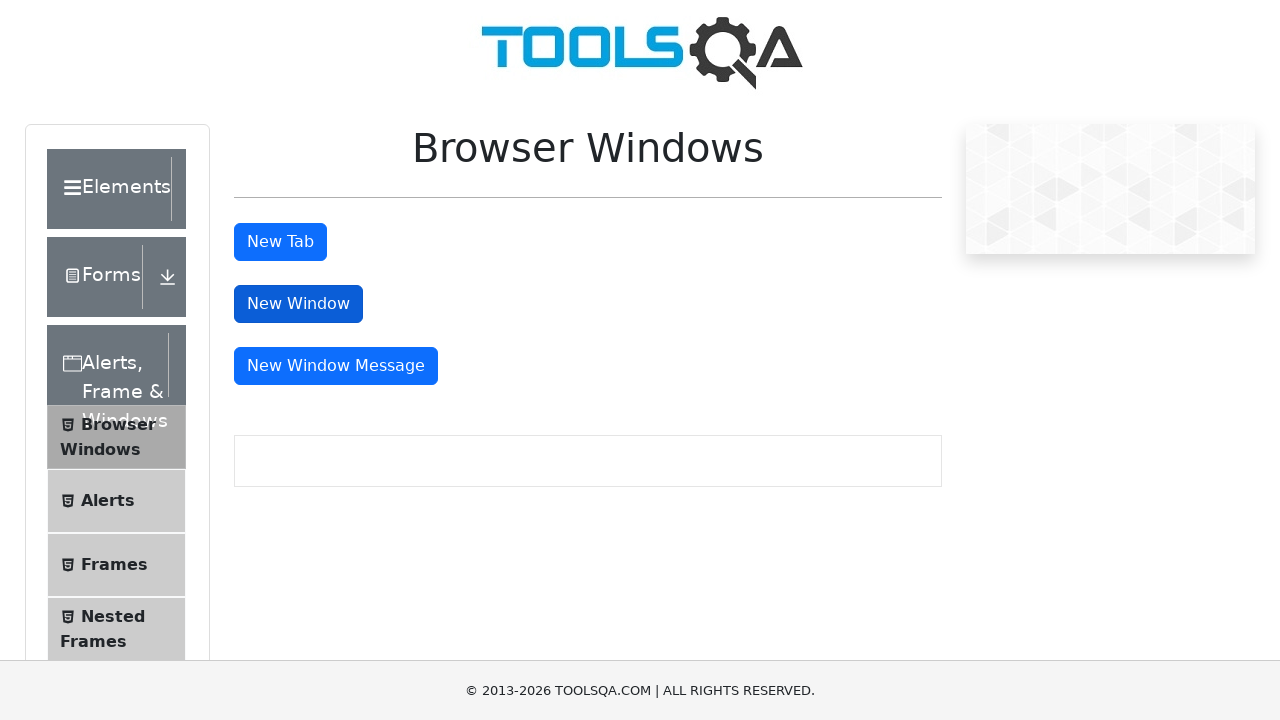

Verified 'This is a sample page' heading is displayed on new window
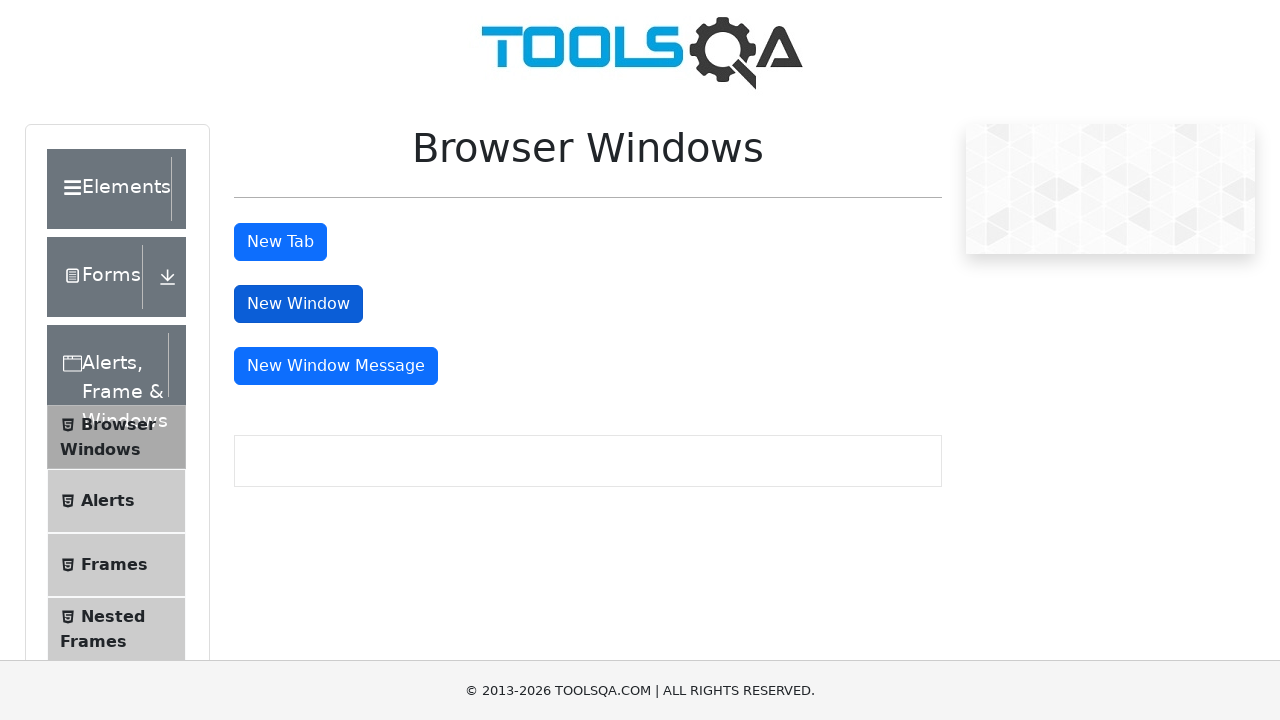

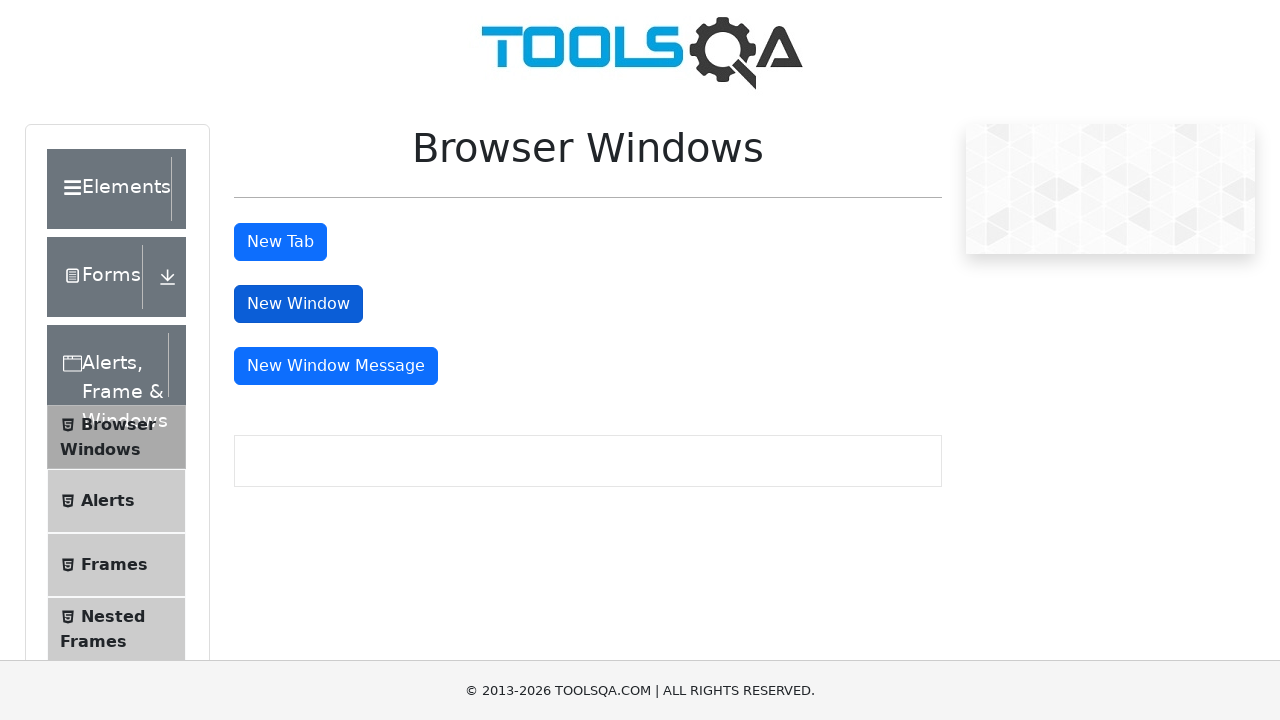